Navigates to the Bank of the Republic of Colombia's economic statistics portal and waits for the page to load.

Starting URL: https://totoro.banrep.gov.co/estadisticas-economicas/

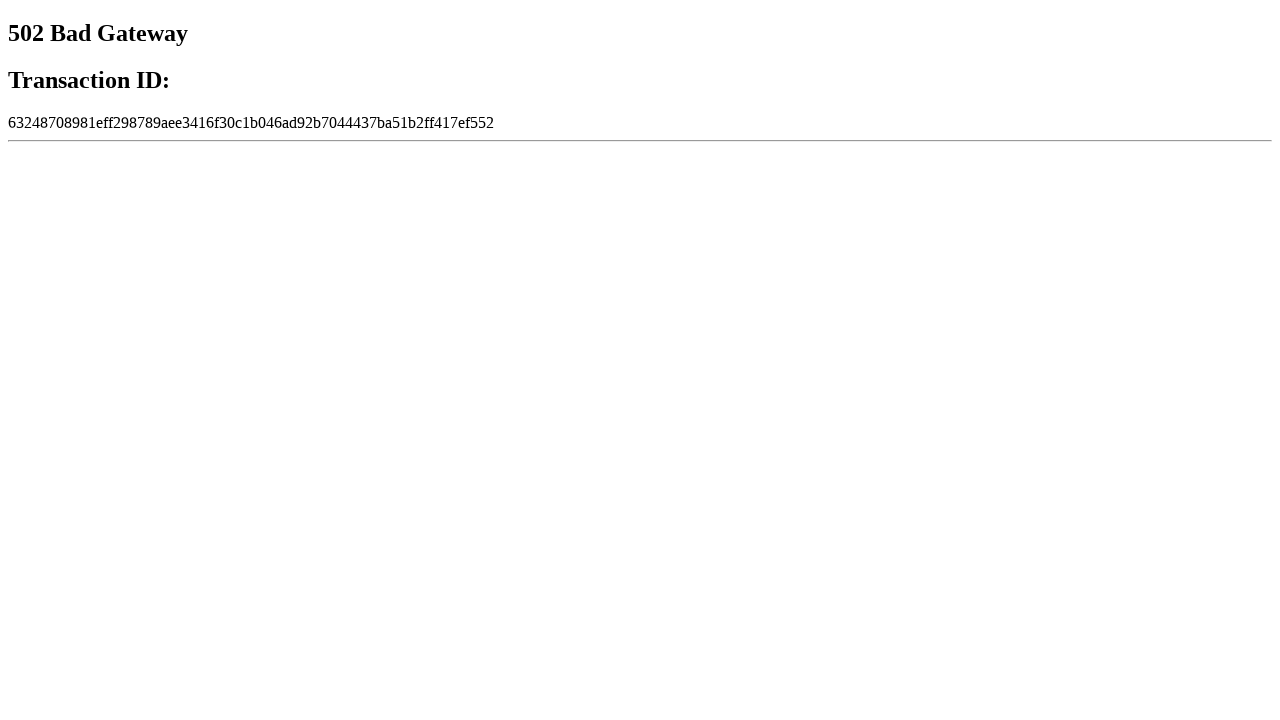

Waited for page to reach networkidle state - Bank of the Republic of Colombia economic statistics portal fully loaded
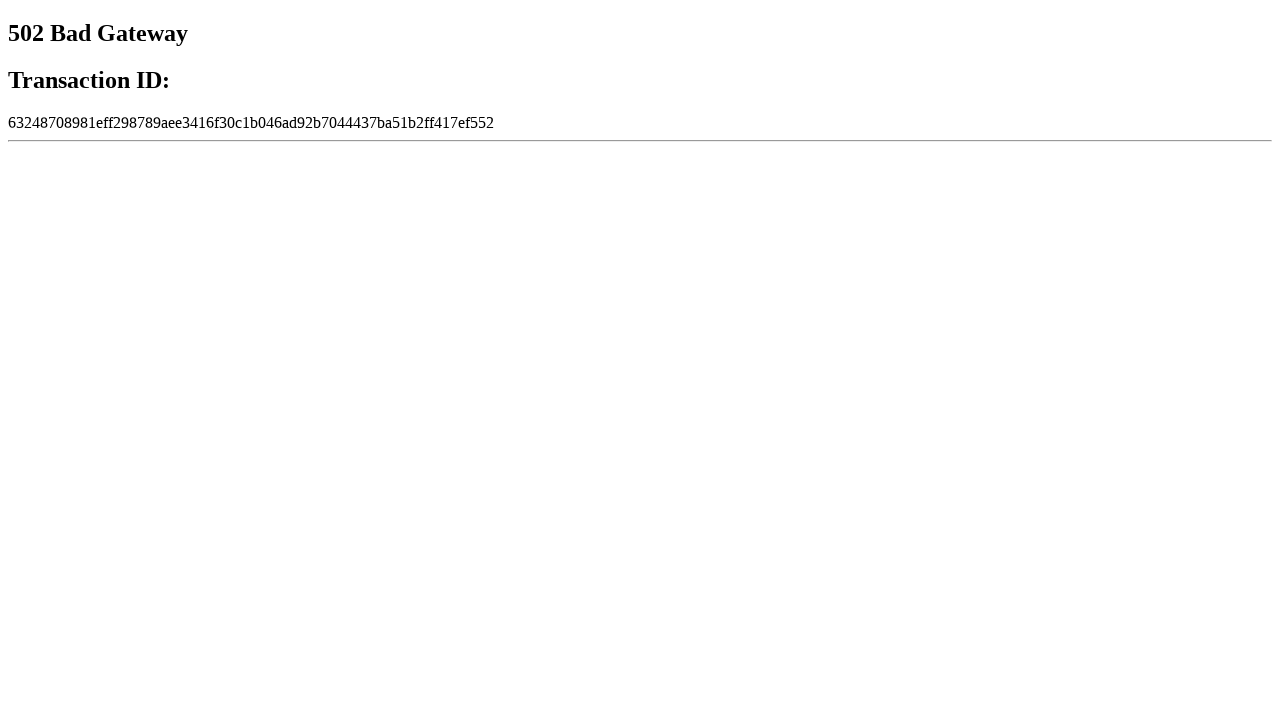

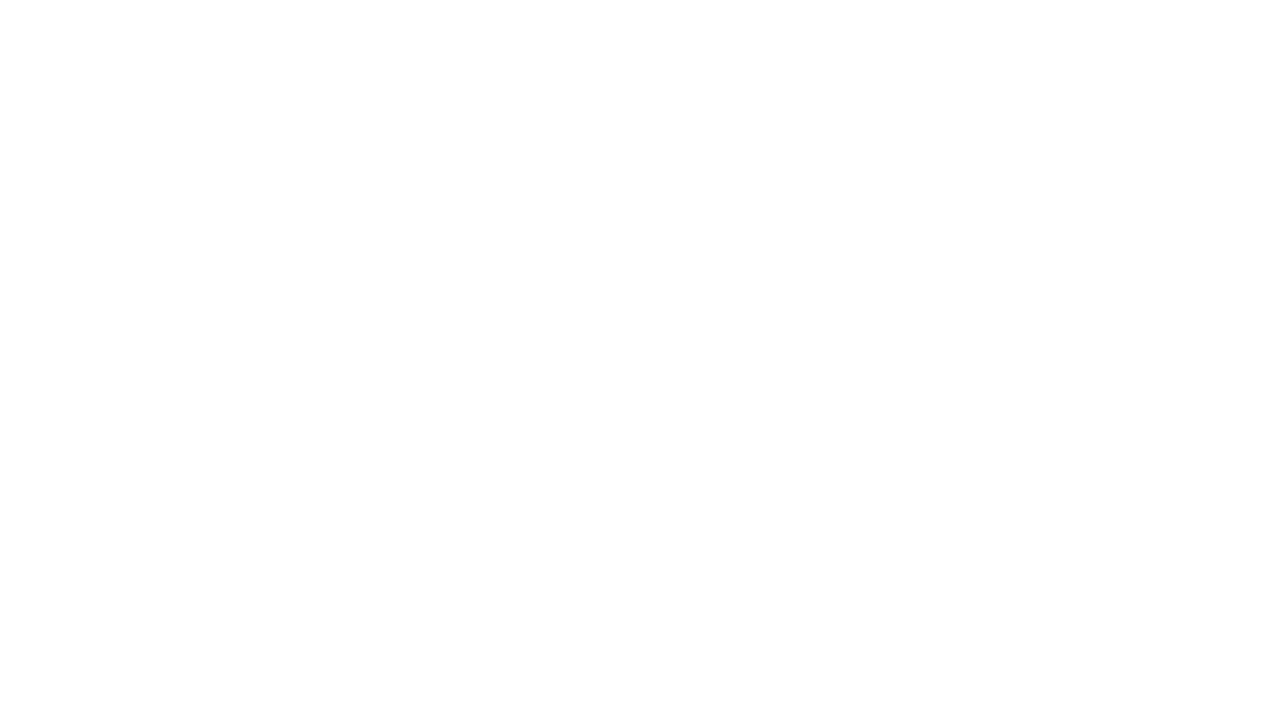